Tests window handling functionality by opening a new window and iterating through all open windows

Starting URL: http://demo.automationtesting.in/Windows.html

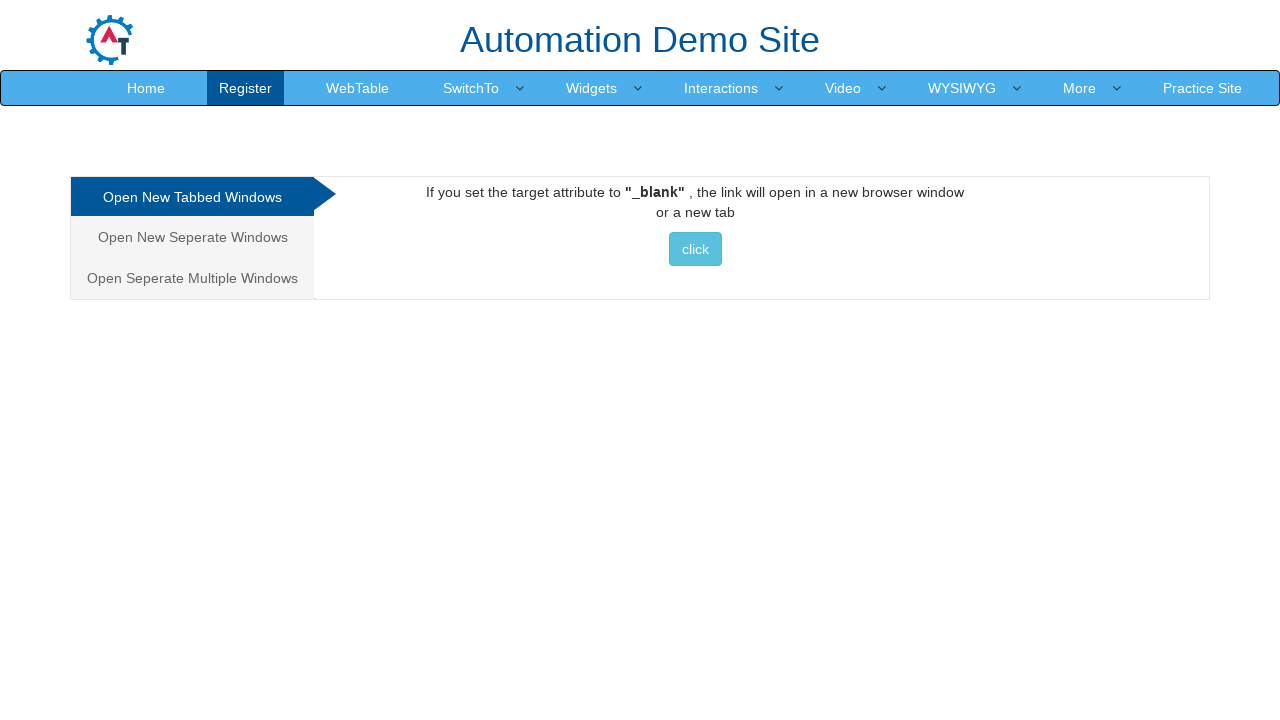

Clicked to open new window tab option at (192, 197) on (//*[@class='analystic'])[1]
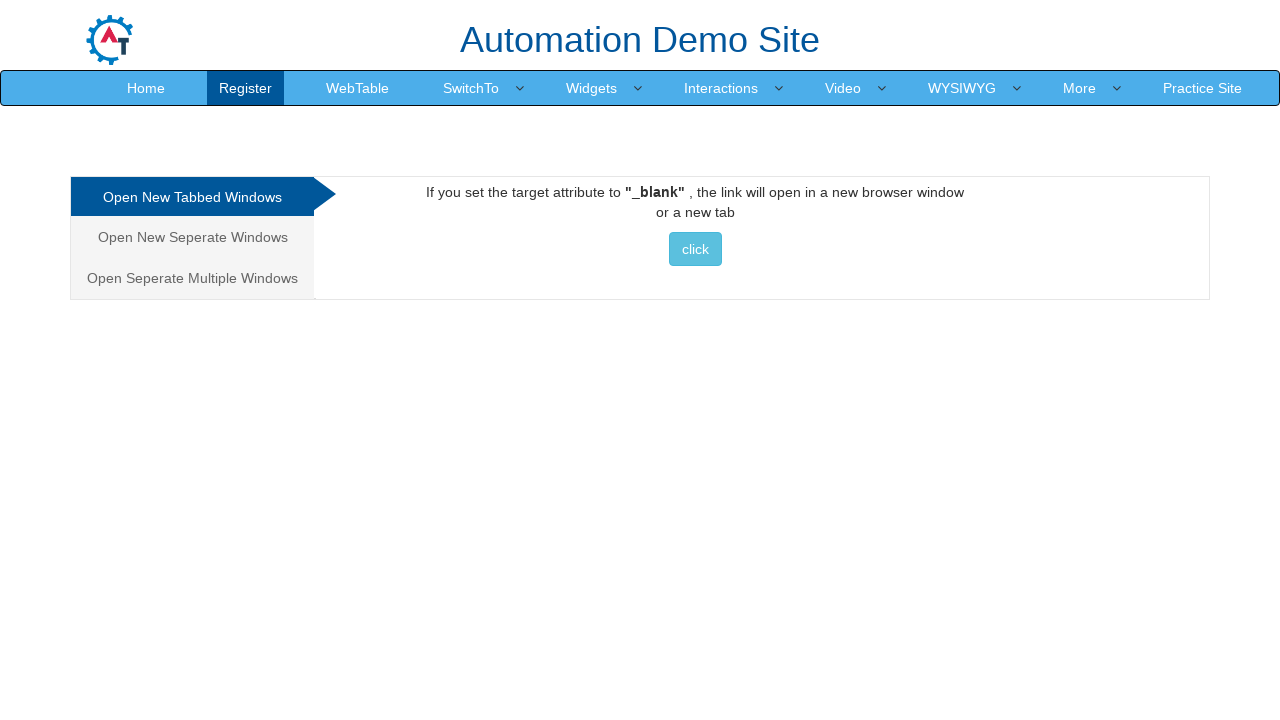

Clicked button to open new window at (695, 249) on xpath=//*[@class='btn btn-info']
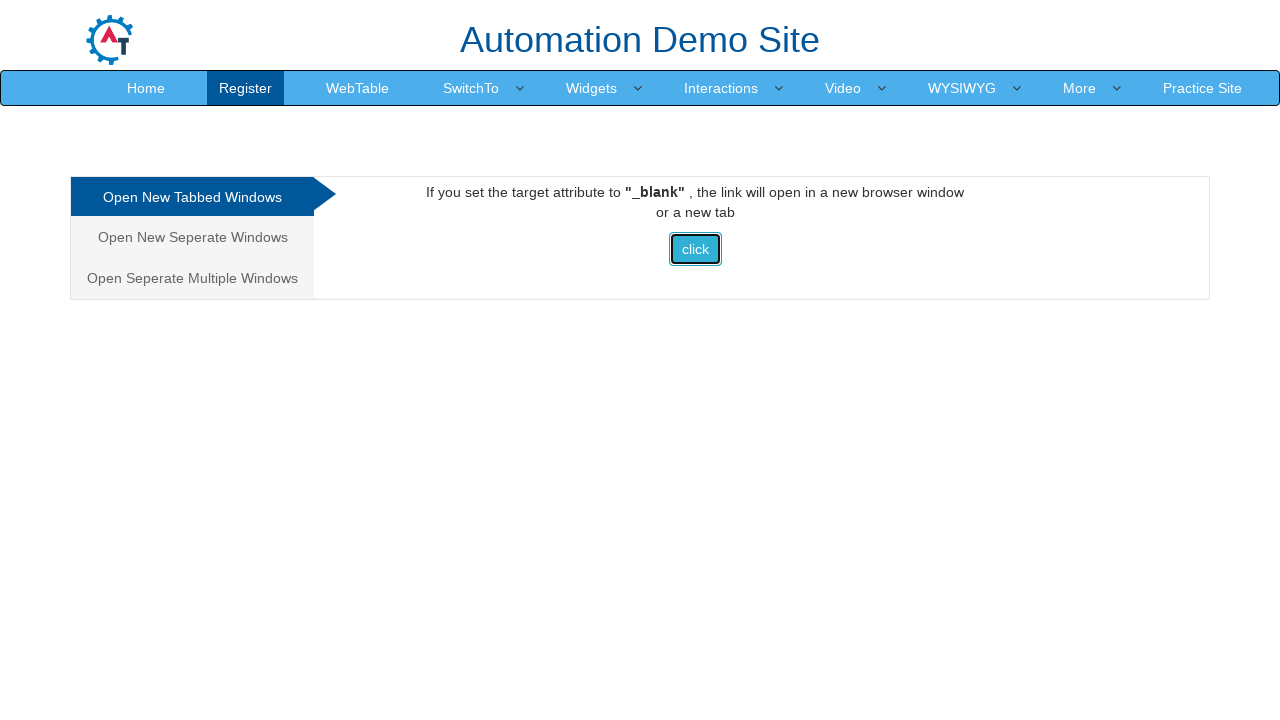

New popup window opened and captured
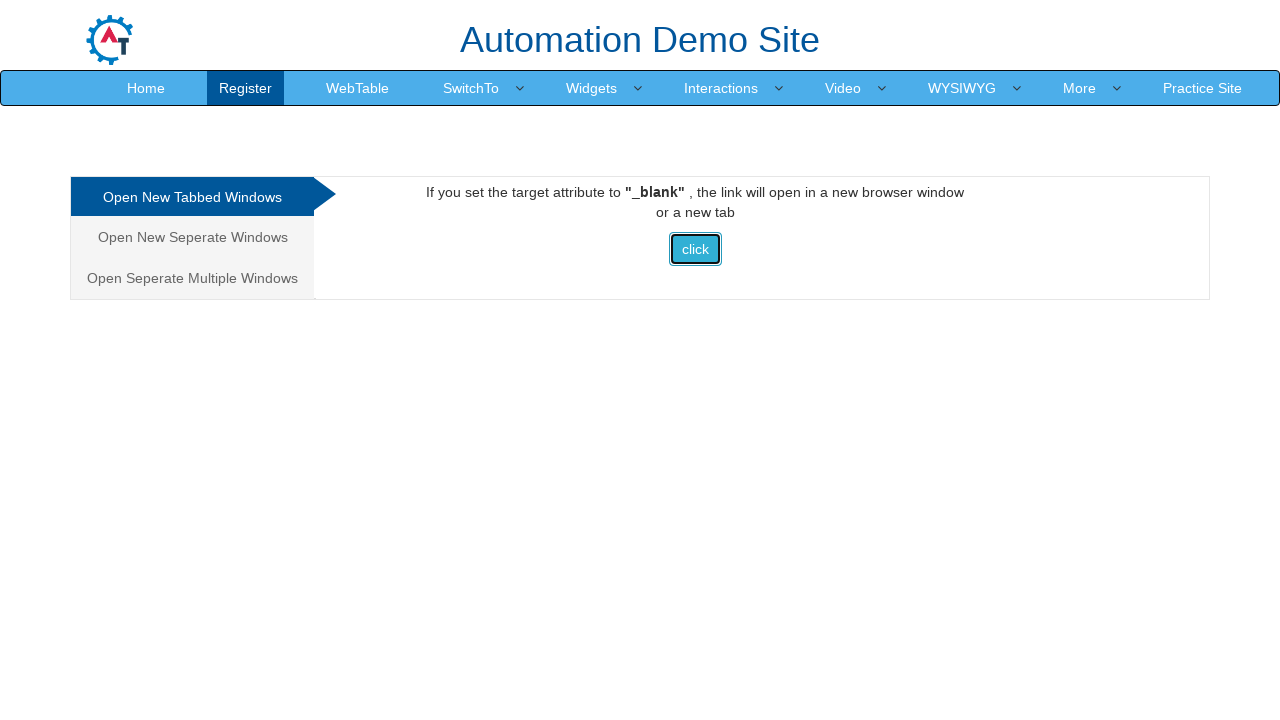

Retrieved popup window title: Selenium
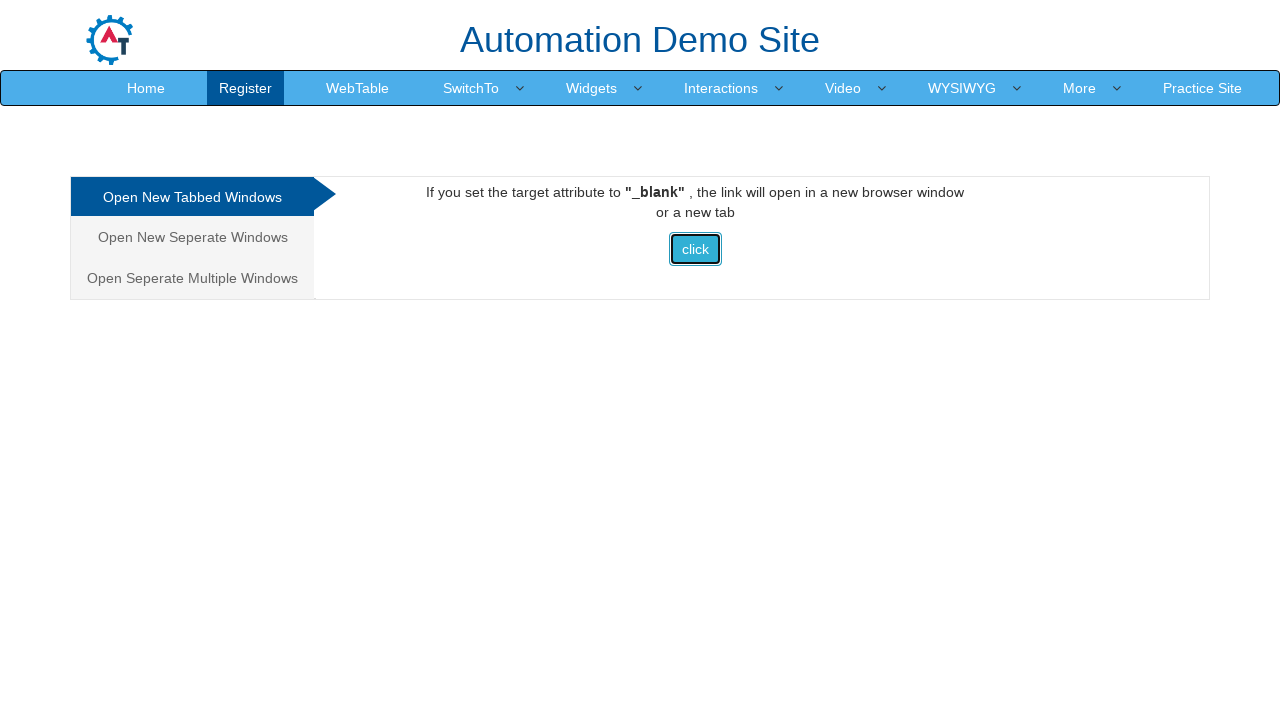

Closed popup window
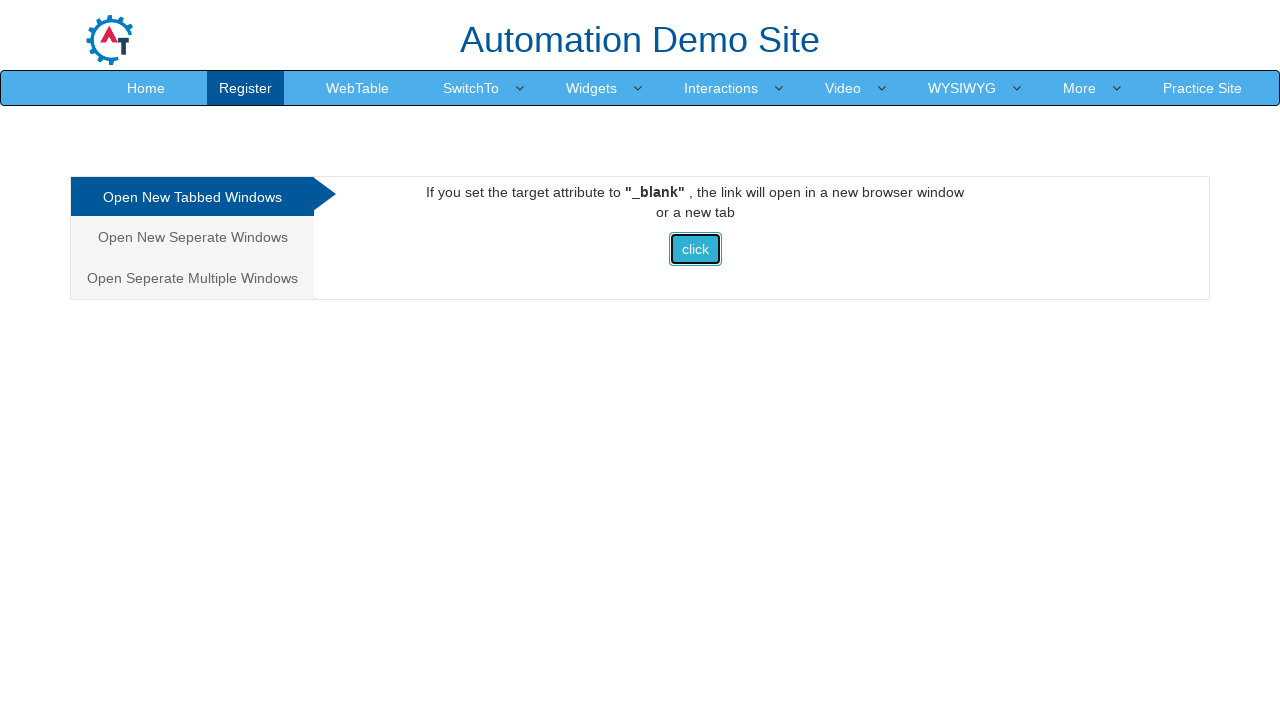

Retrieved main window title: Frames & windows
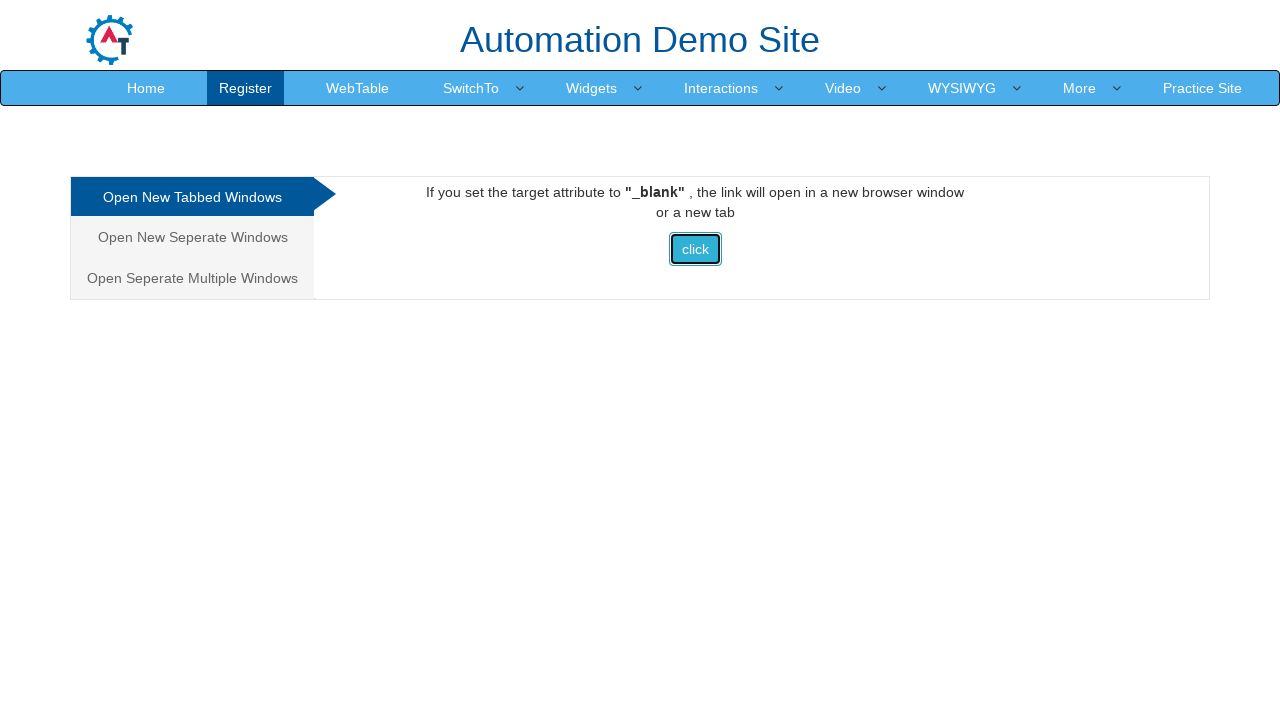

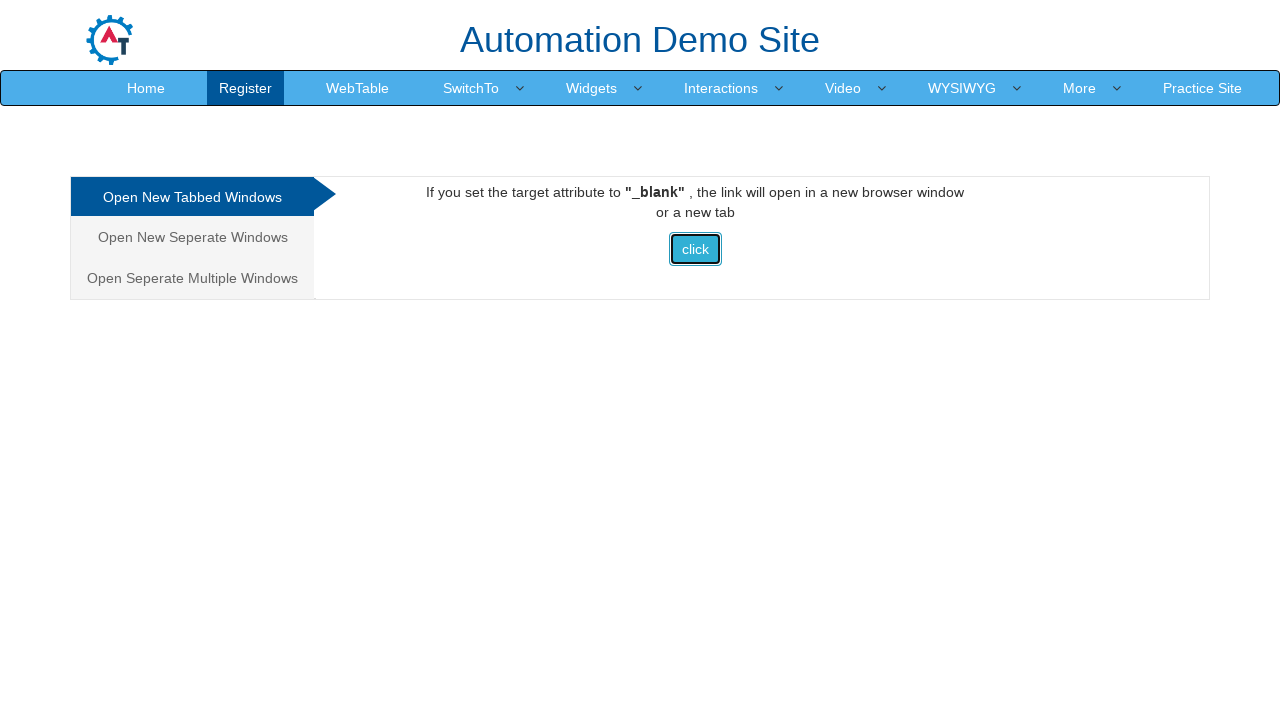